Tests editing an existing note by double-clicking it, selecting all text, deleting it, and entering new text

Starting URL: https://nlandegren.github.io/frontend-assignment-03/

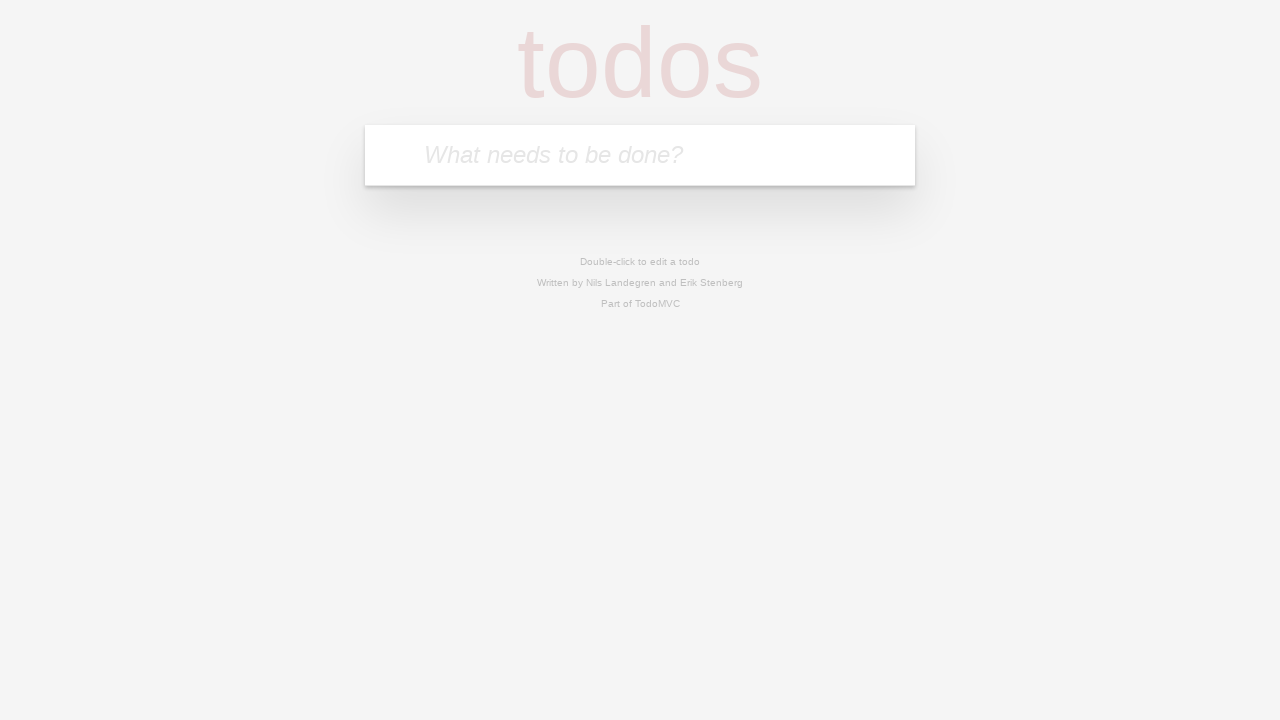

Filled new note input field with 'Lorem Ipsum' on #new-item
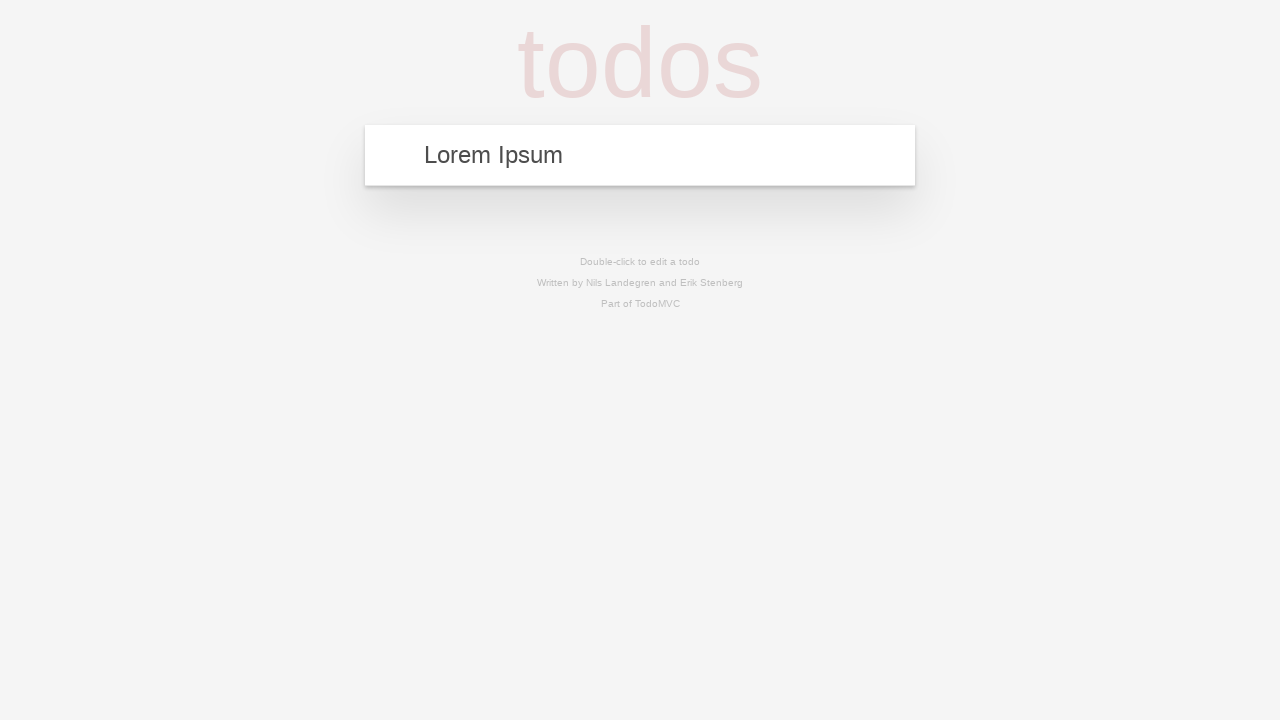

Pressed Enter to add the new note on #new-item
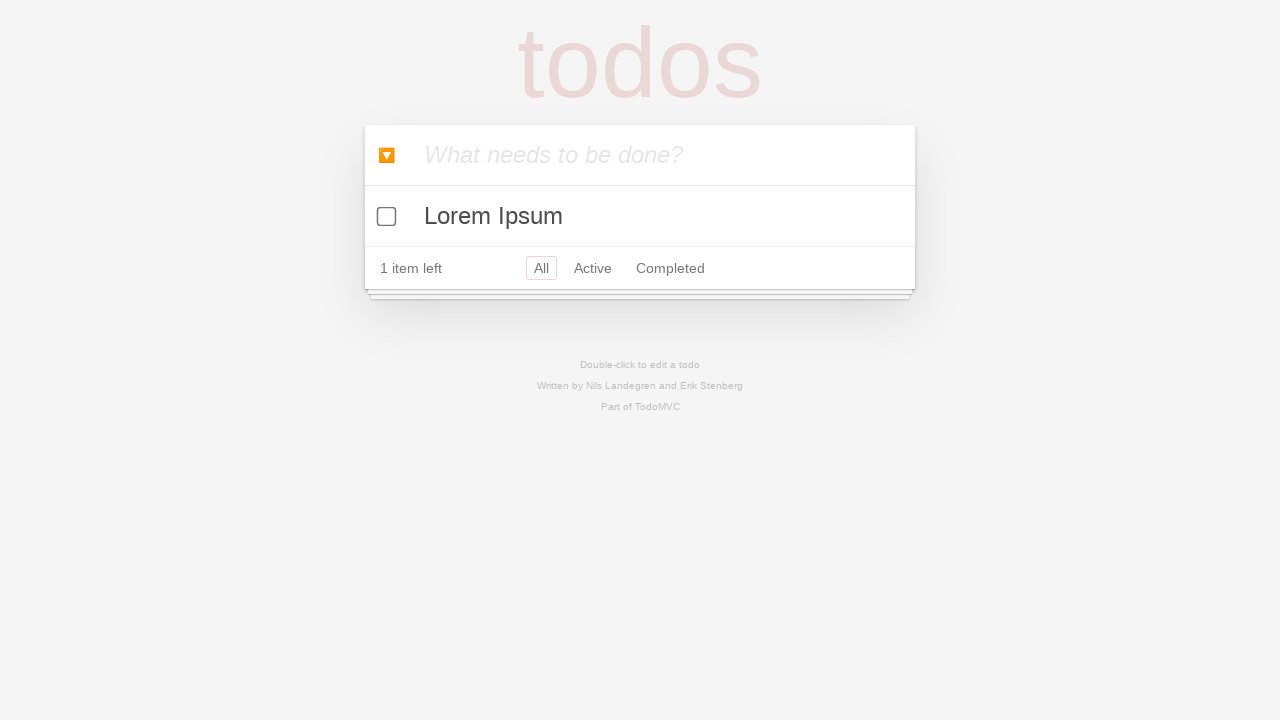

Note appeared in the notes list
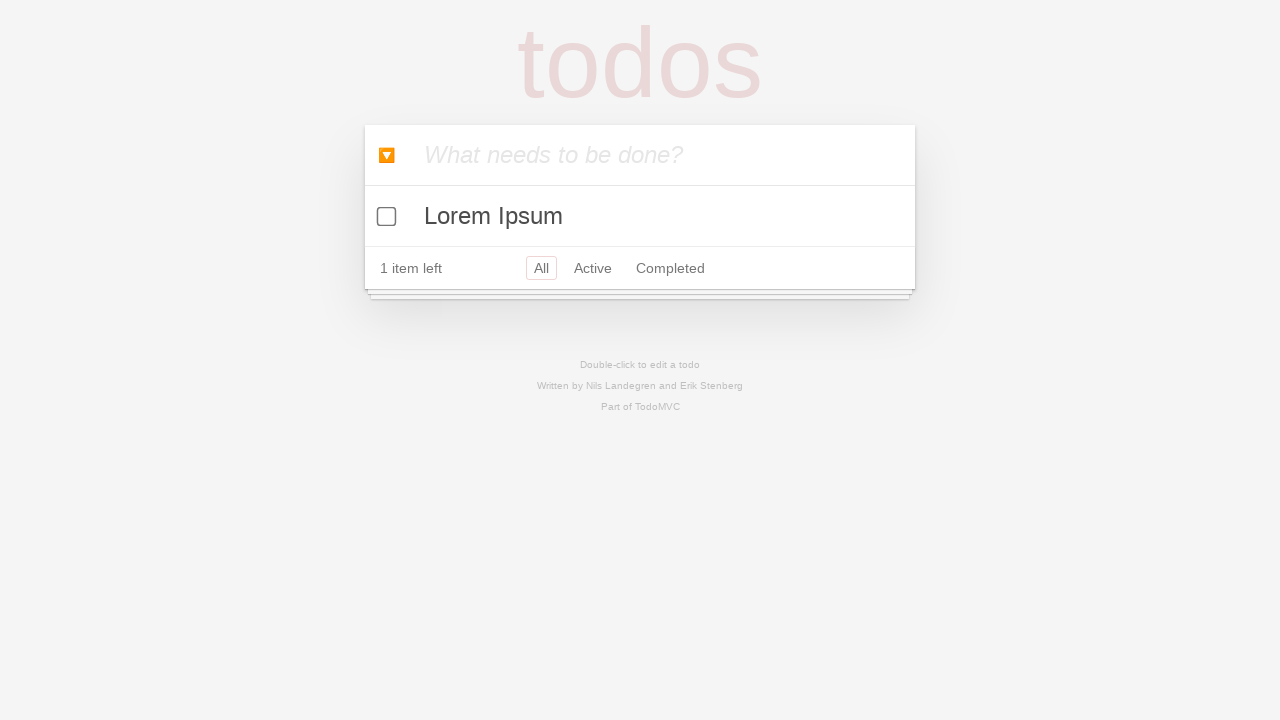

Double-clicked on note to enter edit mode at (640, 216) on #notes #note-text
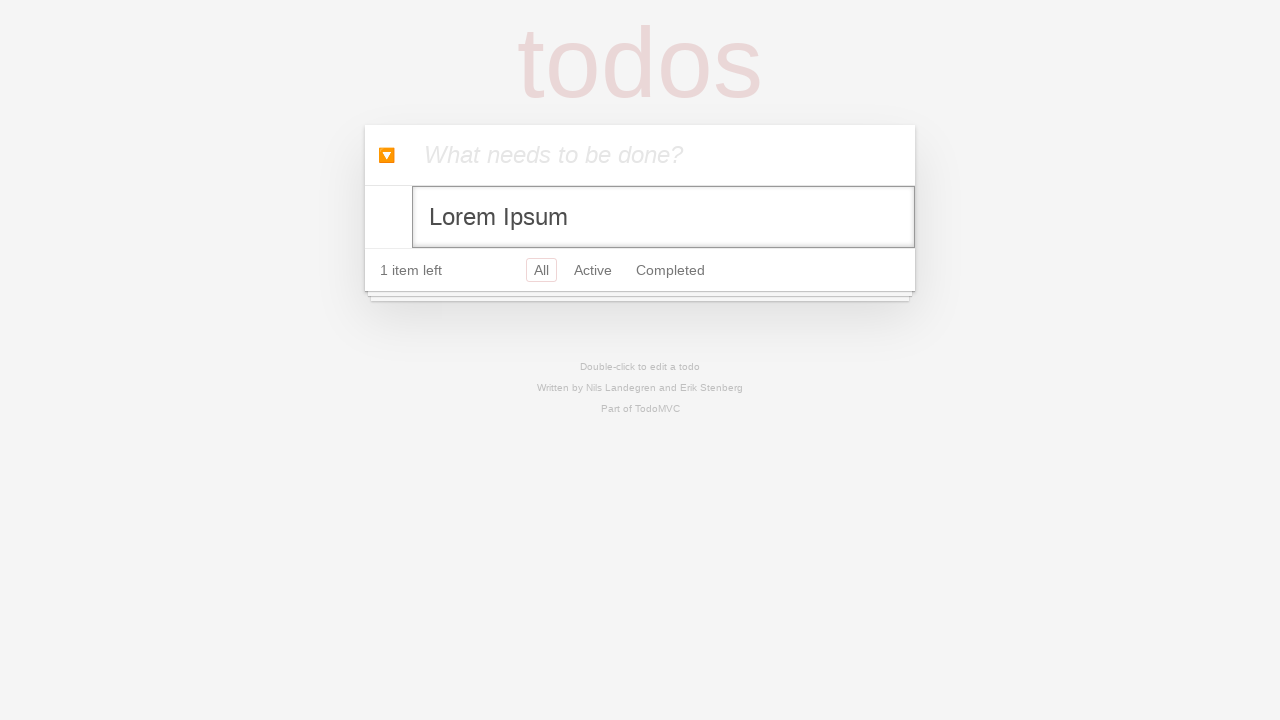

Selected all text in the note using Ctrl+A
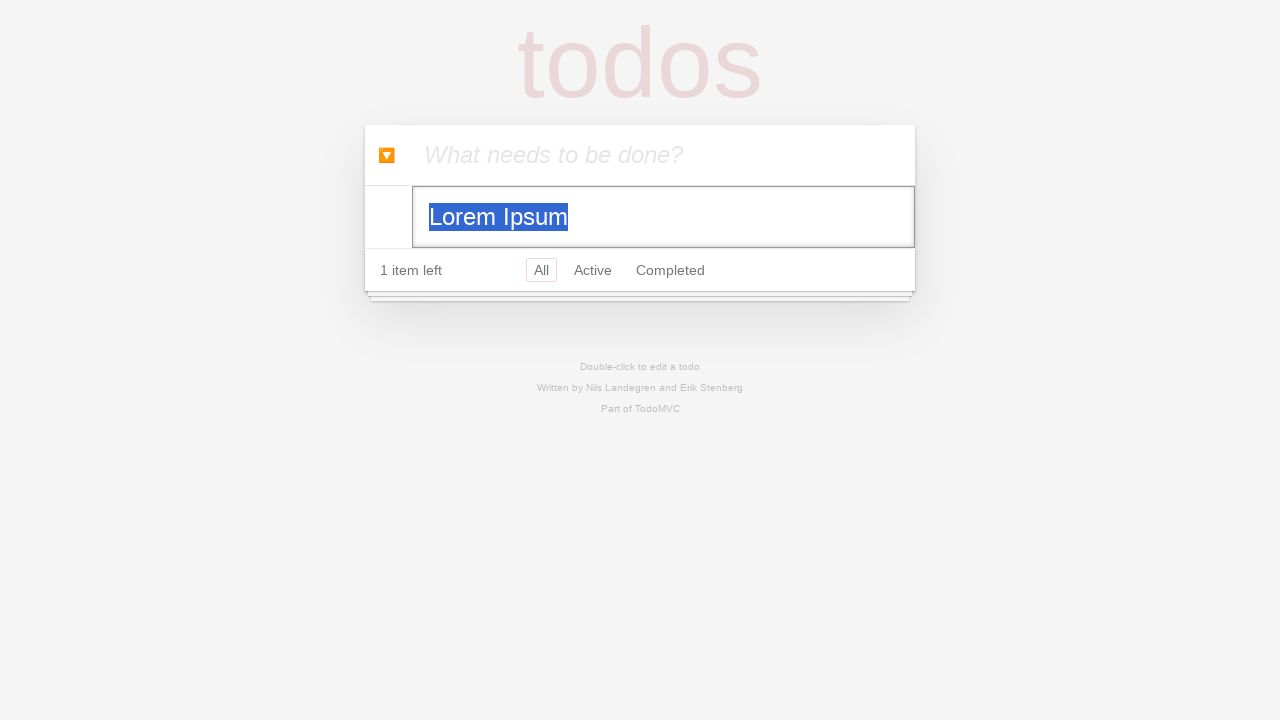

Deleted selected text by pressing Backspace
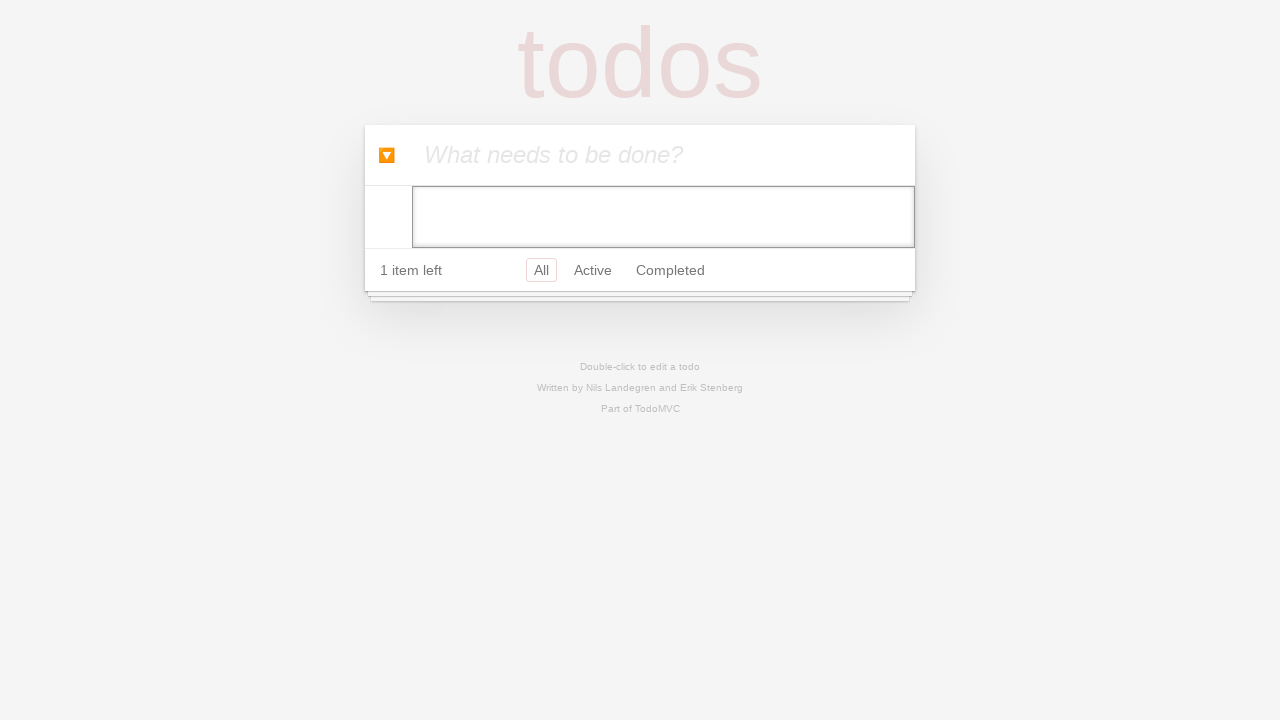

Entered new text 'Ipsum Lorem' into the note on #notes #note-text
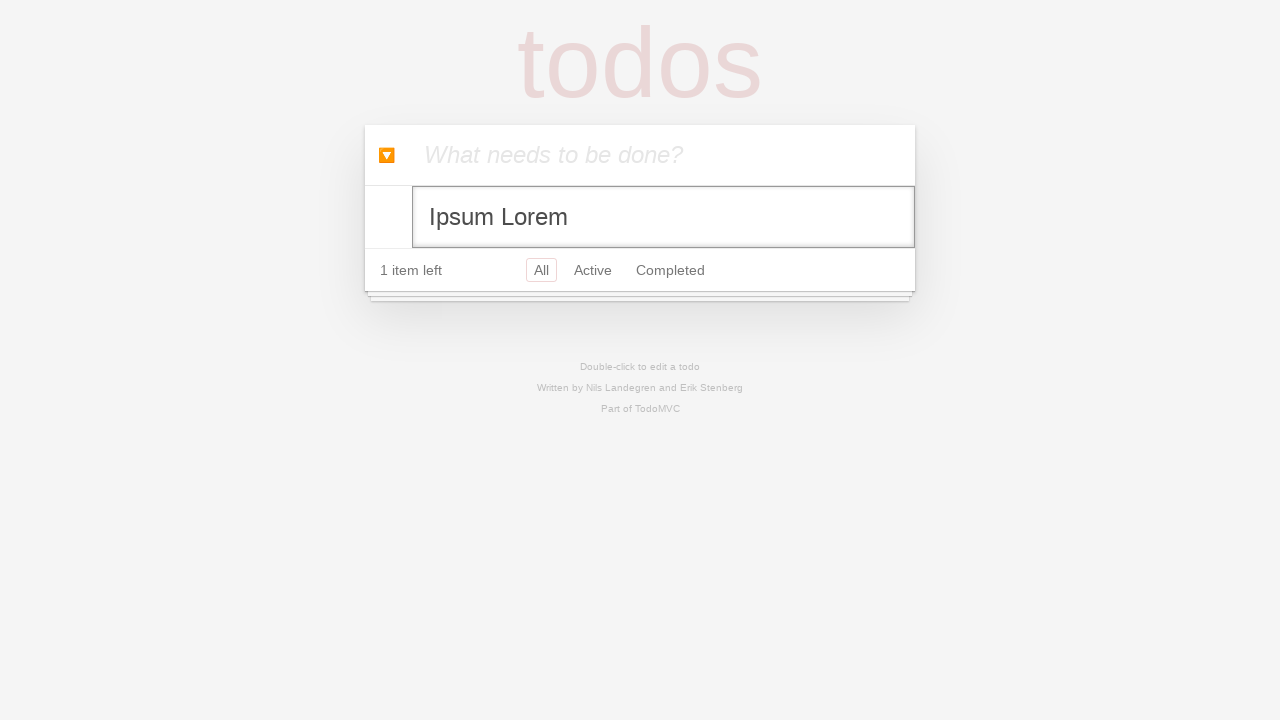

Pressed Enter to confirm the edited note on #notes #note-text
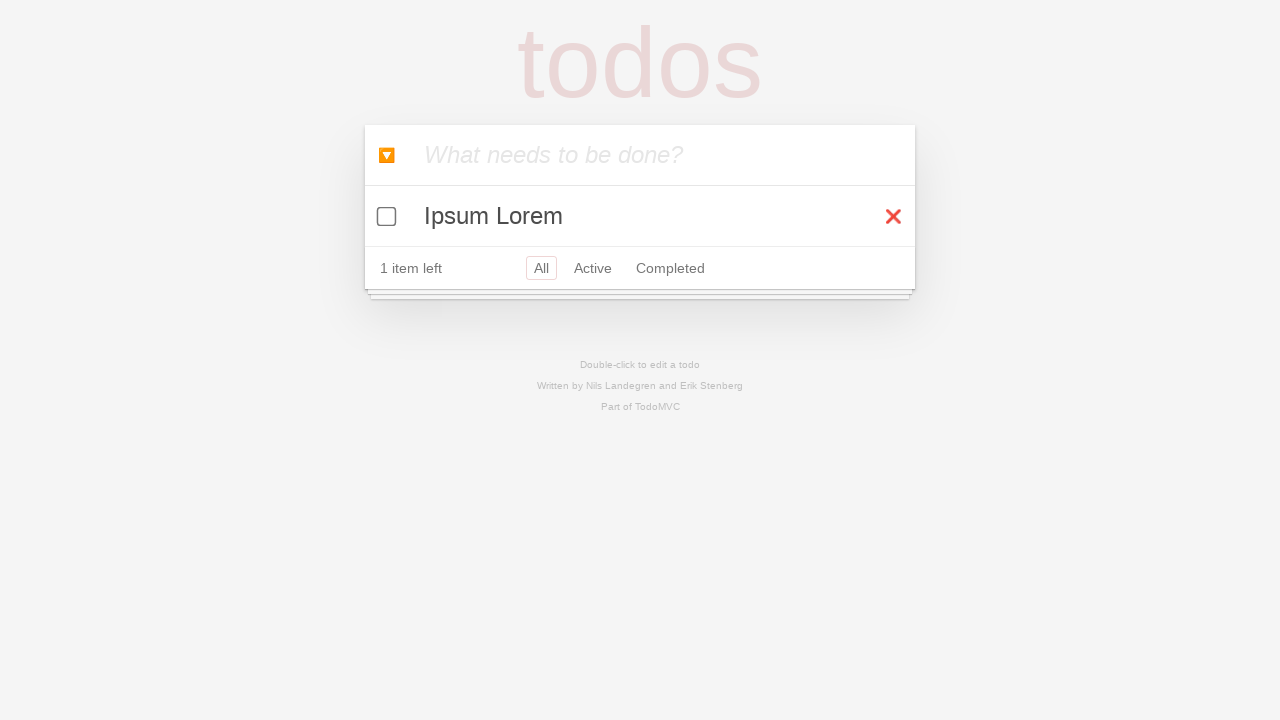

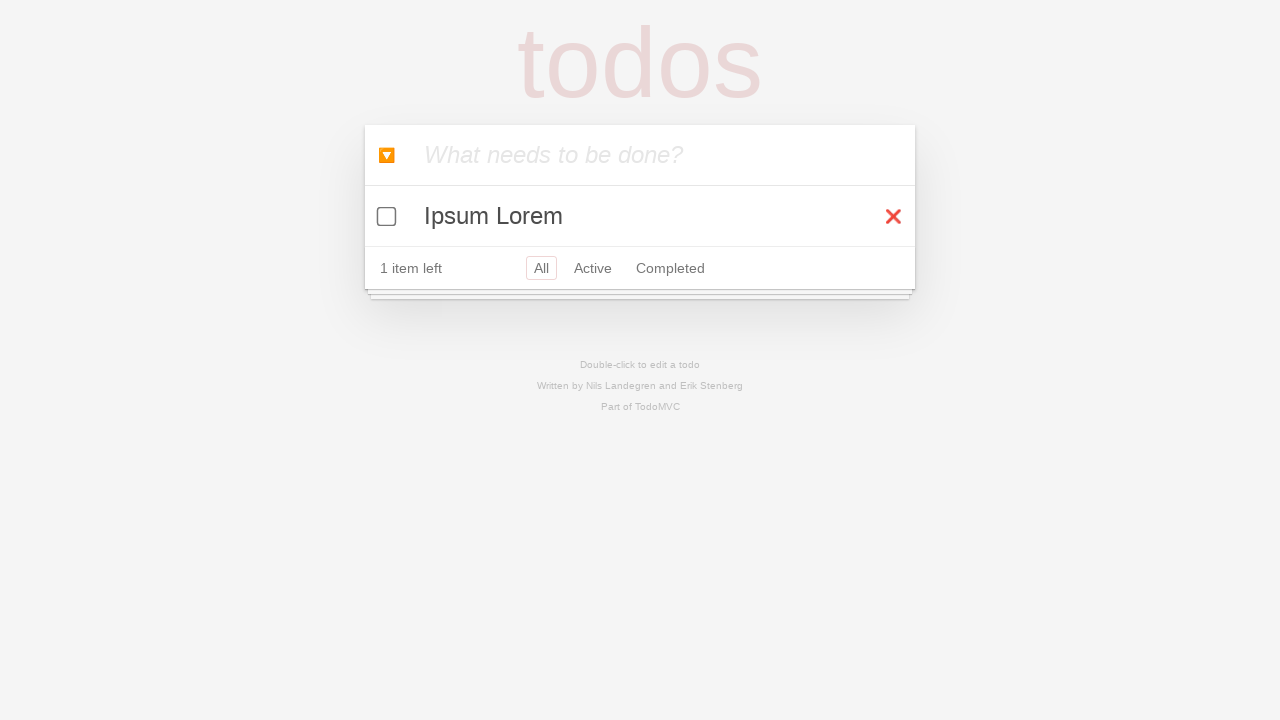